Tests page load performance by measuring load time and verifying it's under 30 seconds

Starting URL: https://egundem.com/

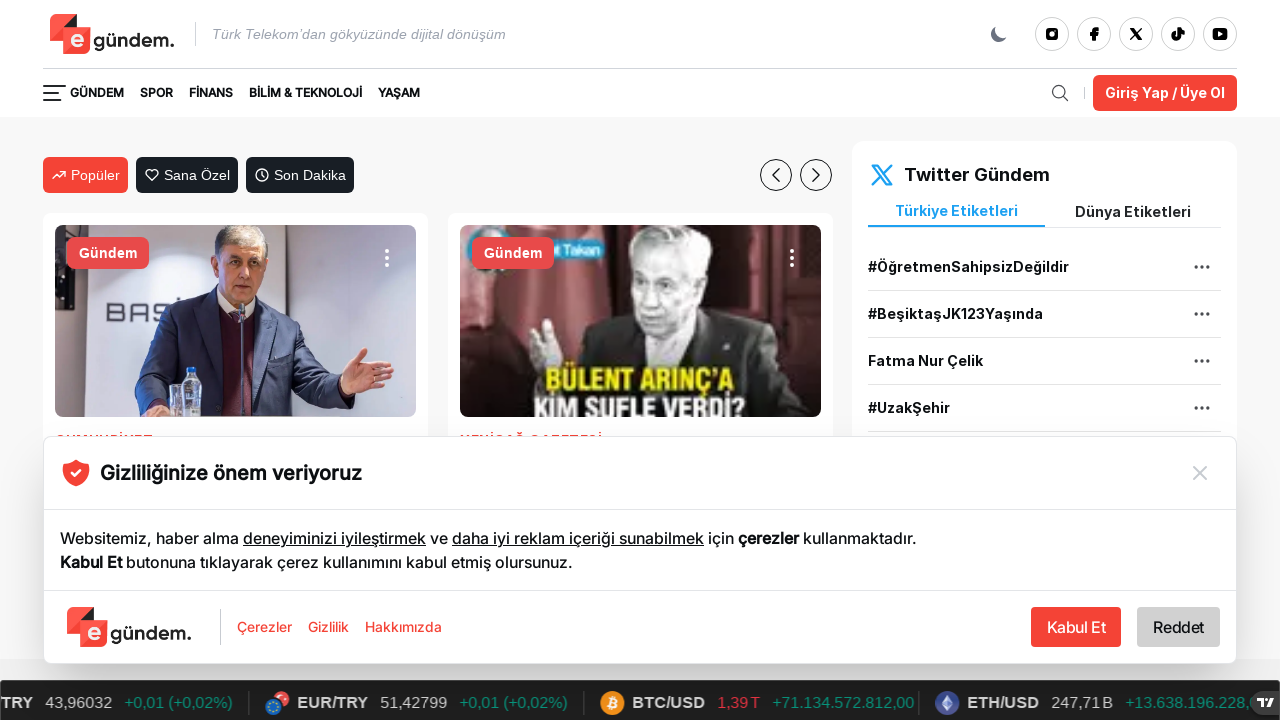

Evaluated page performance metrics (First Byte, DOM Content Loaded, Full Load)
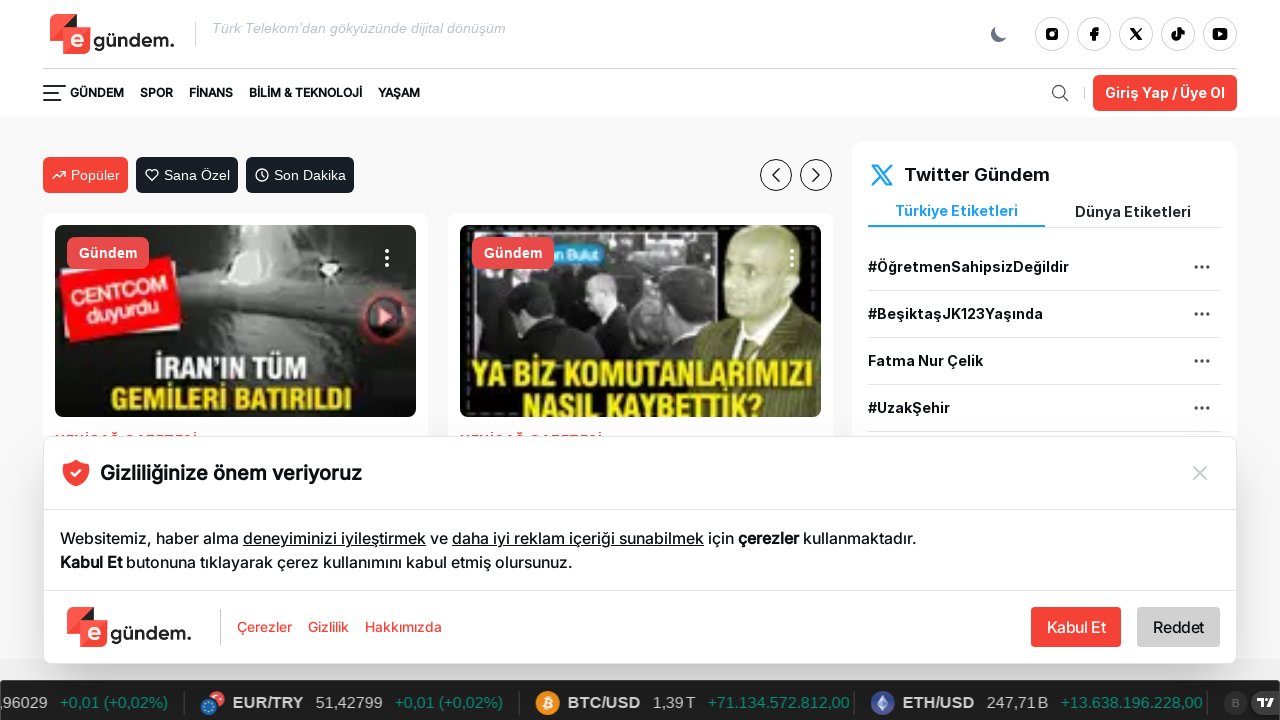

Logged First Byte metric
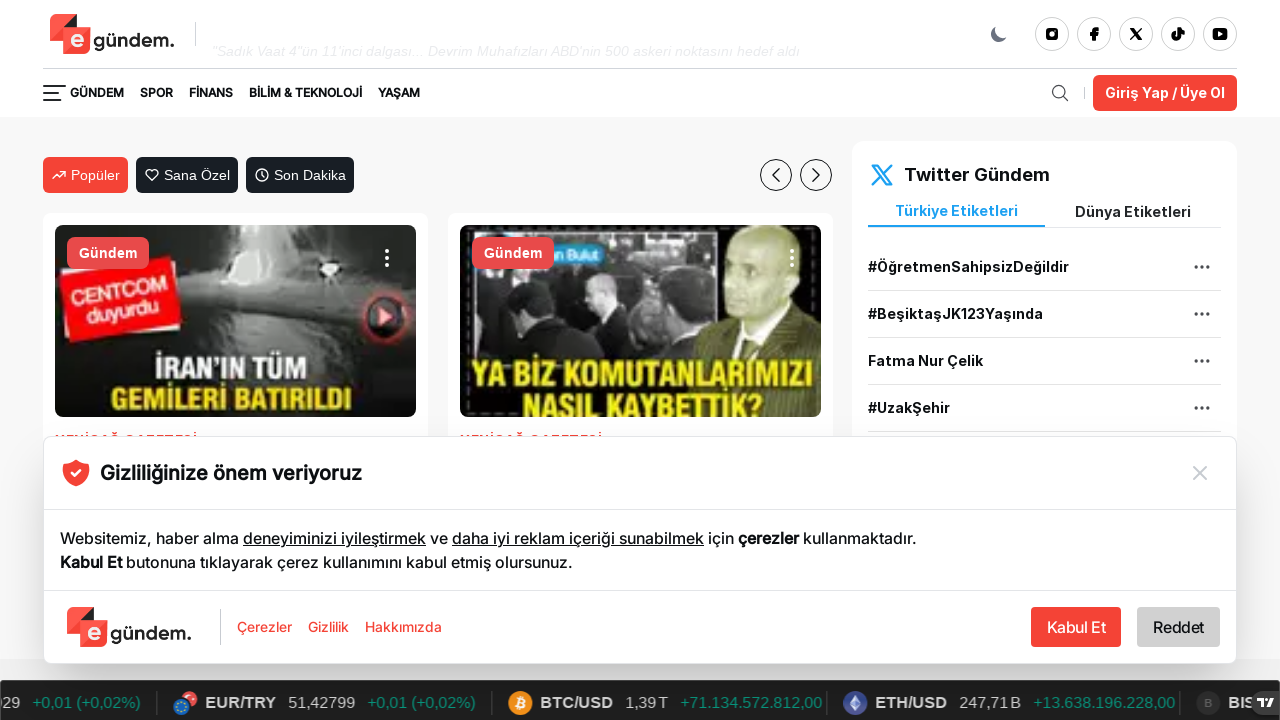

Logged DOM Content Loaded metric
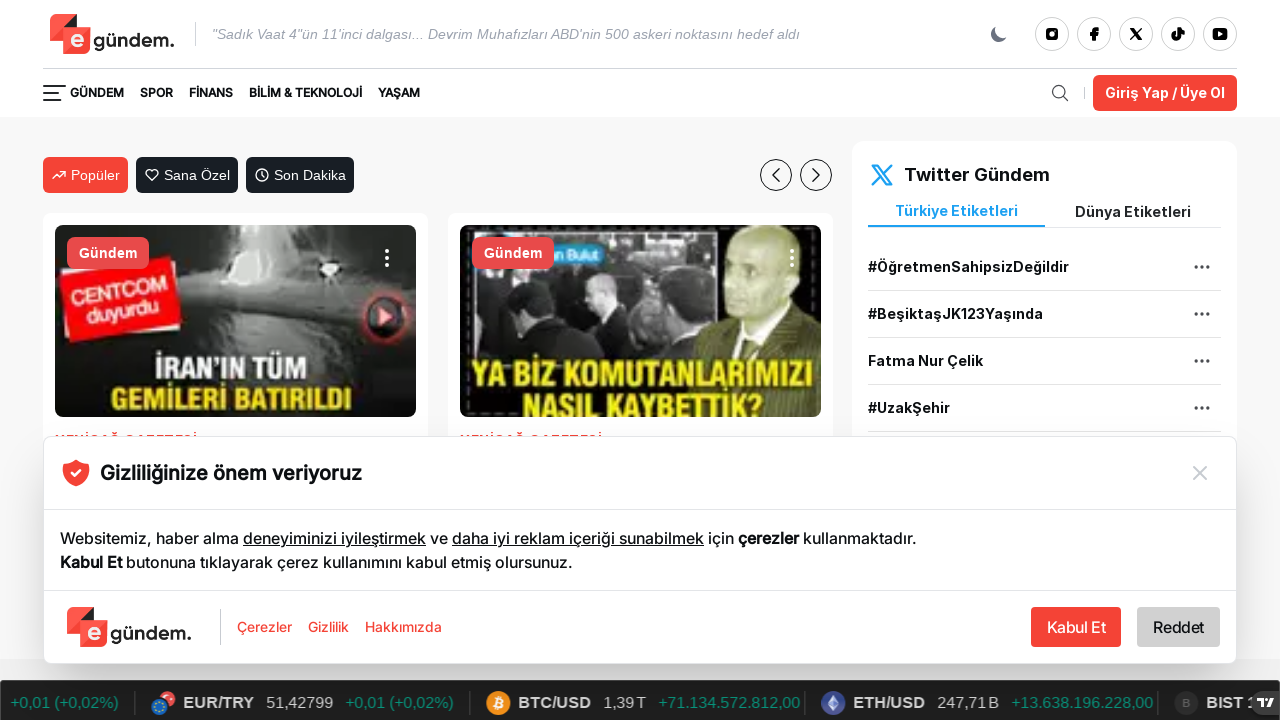

Logged Full Load metric - verifying page loaded under 30 seconds
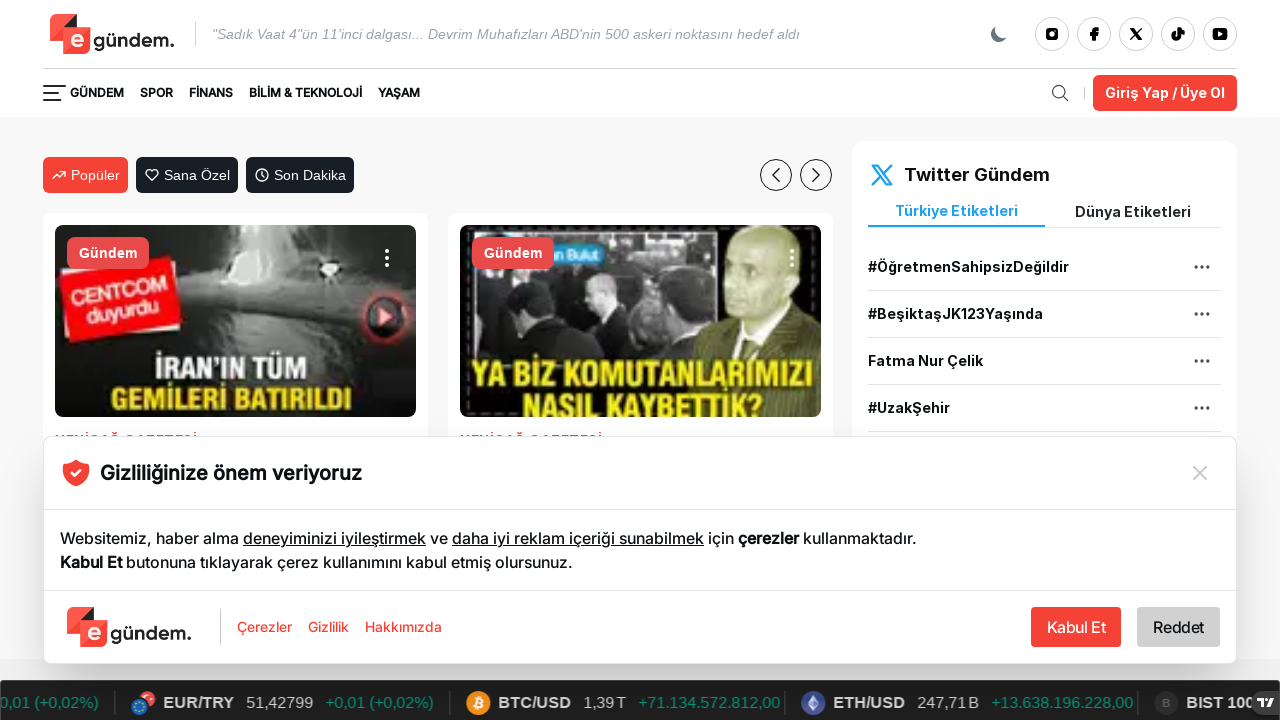

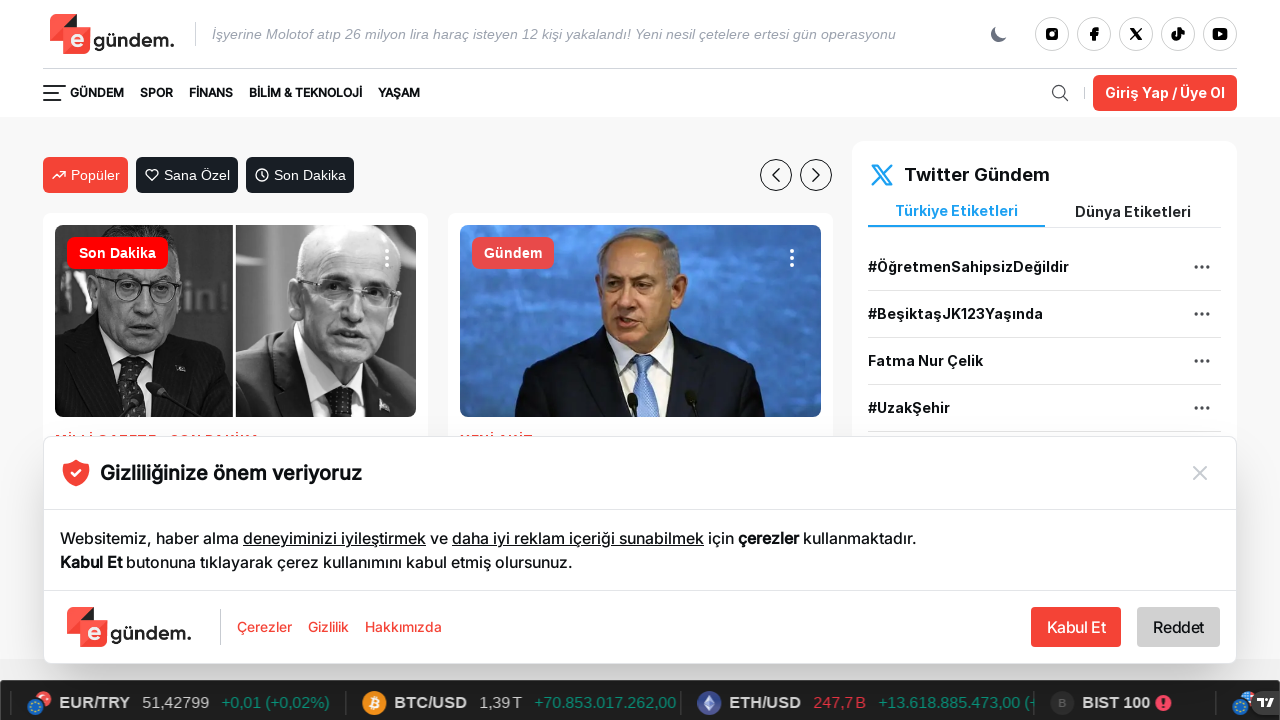